Tests the DemoQA practice form by filling out all fields including personal information, gender, date of birth, subjects, hobbies, file upload, address, state and city, then submits the form.

Starting URL: https://demoqa.com/automation-practice-form

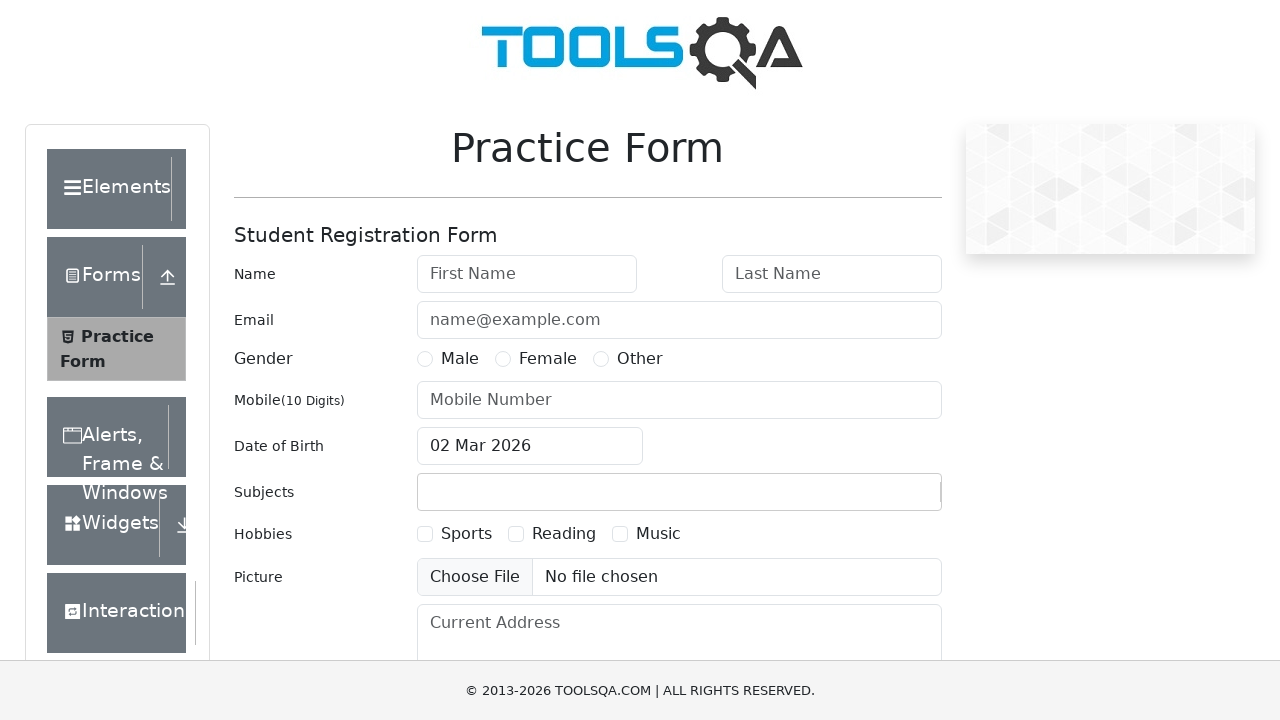

Filled first name field with 'Prasenjit' on #firstName
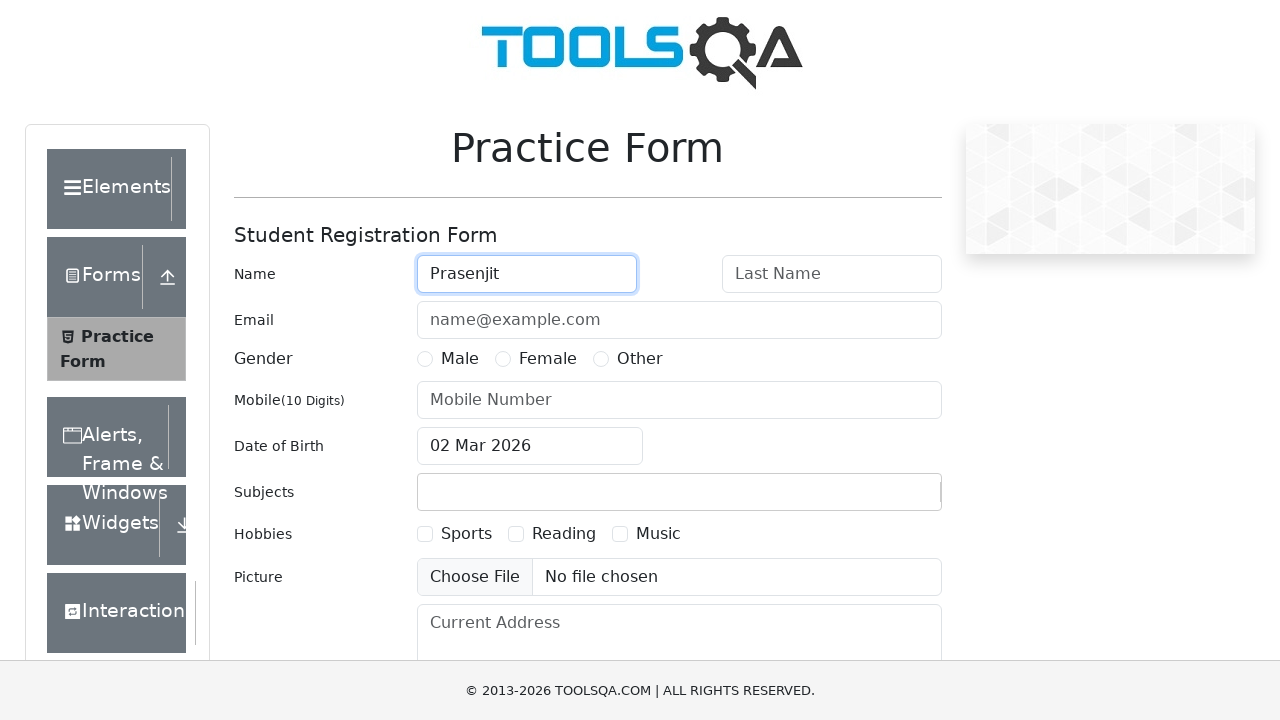

Filled last name field with 'Bhosale' on #lastName
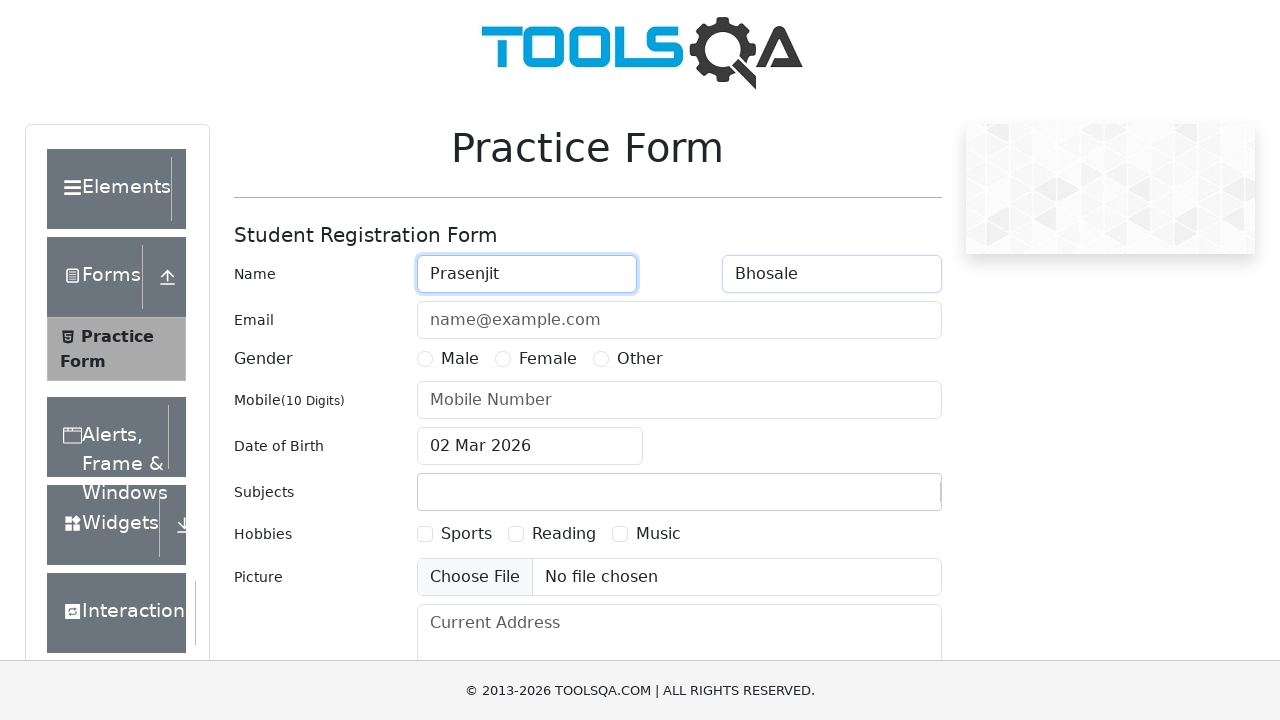

Filled email field with 'abc@gmail.com' on #userEmail
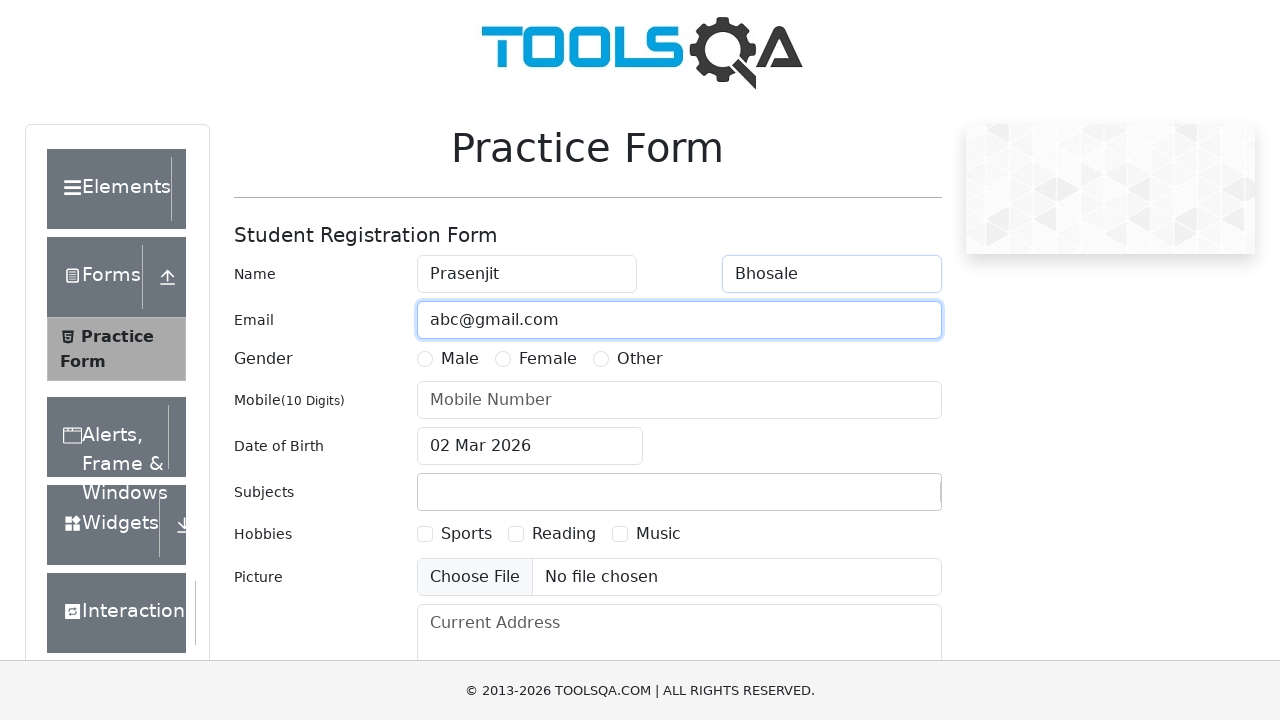

Selected Male gender option at (460, 359) on label[for='gender-radio-1']
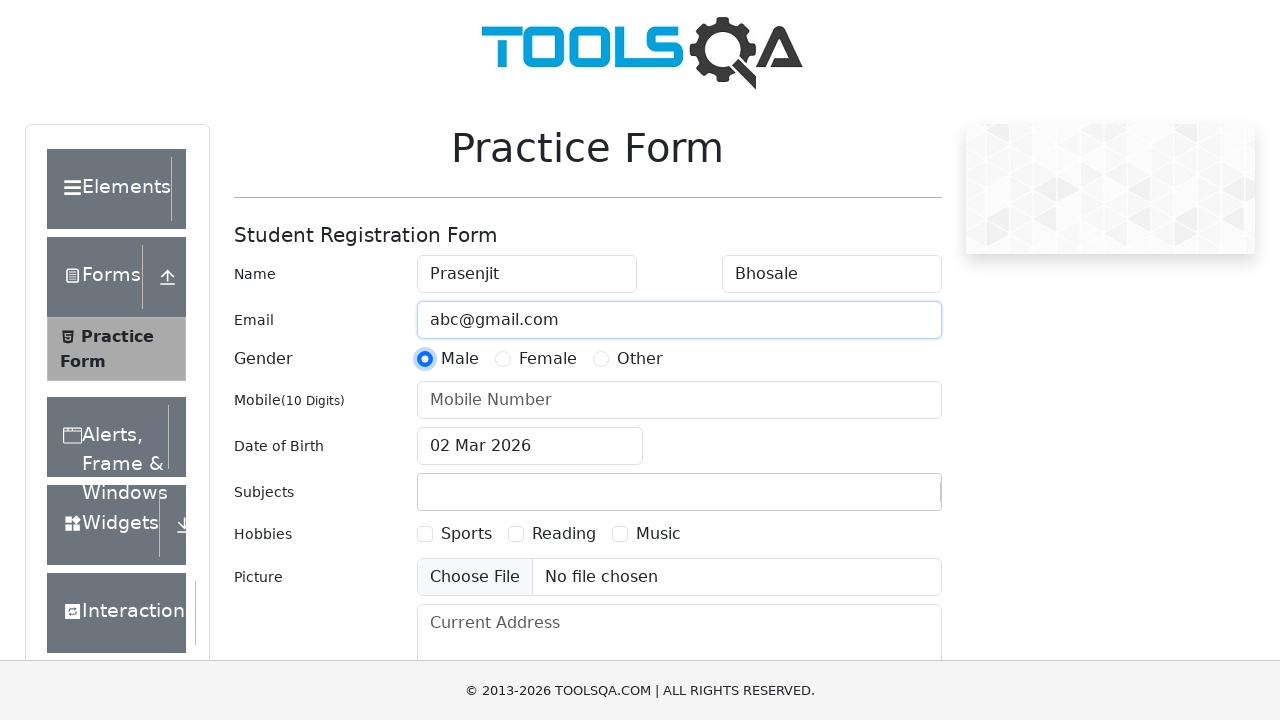

Filled phone number field with '1212121212' on #userNumber
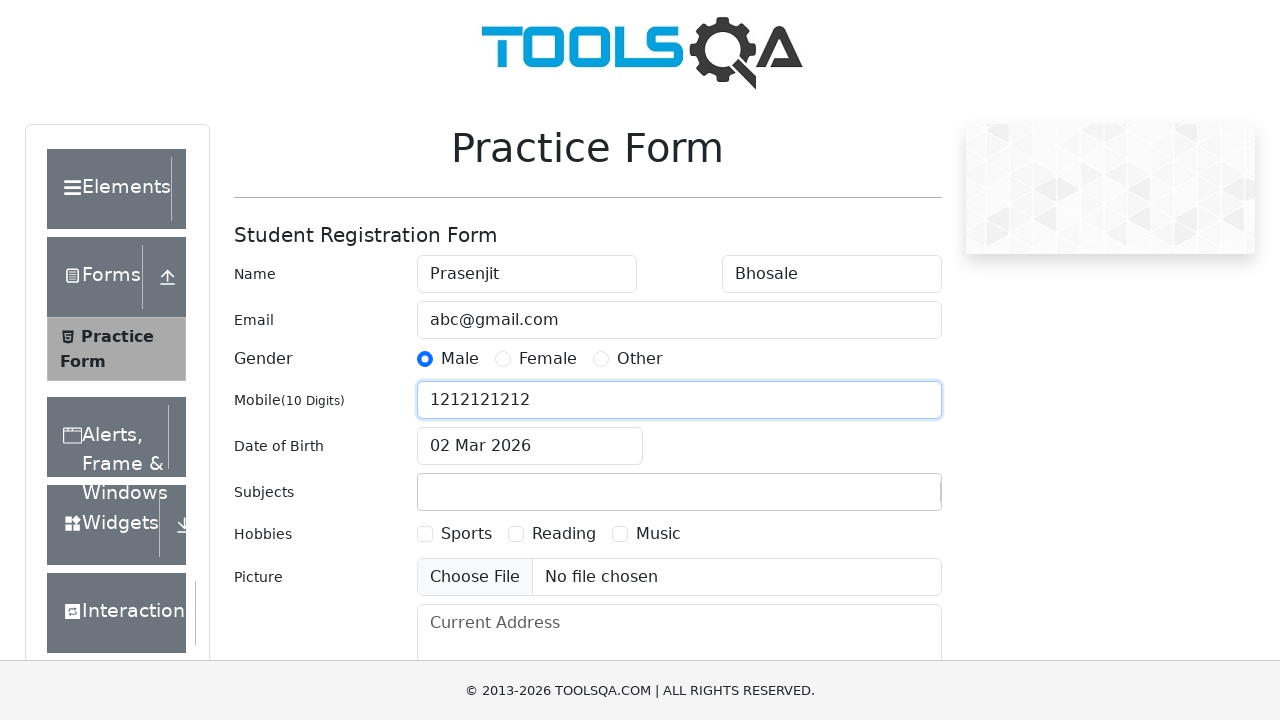

Clicked date of birth input to open date picker at (530, 446) on #dateOfBirthInput
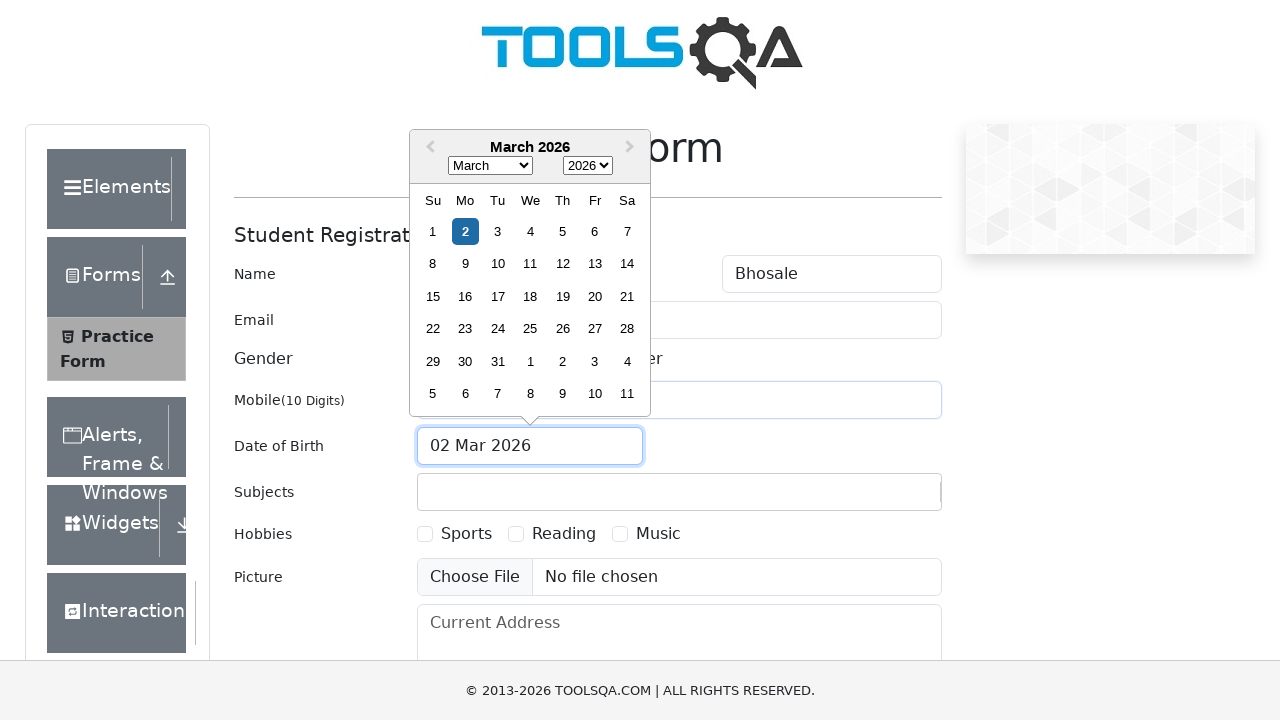

Selected year from date picker (index 125) on .react-datepicker__year-select
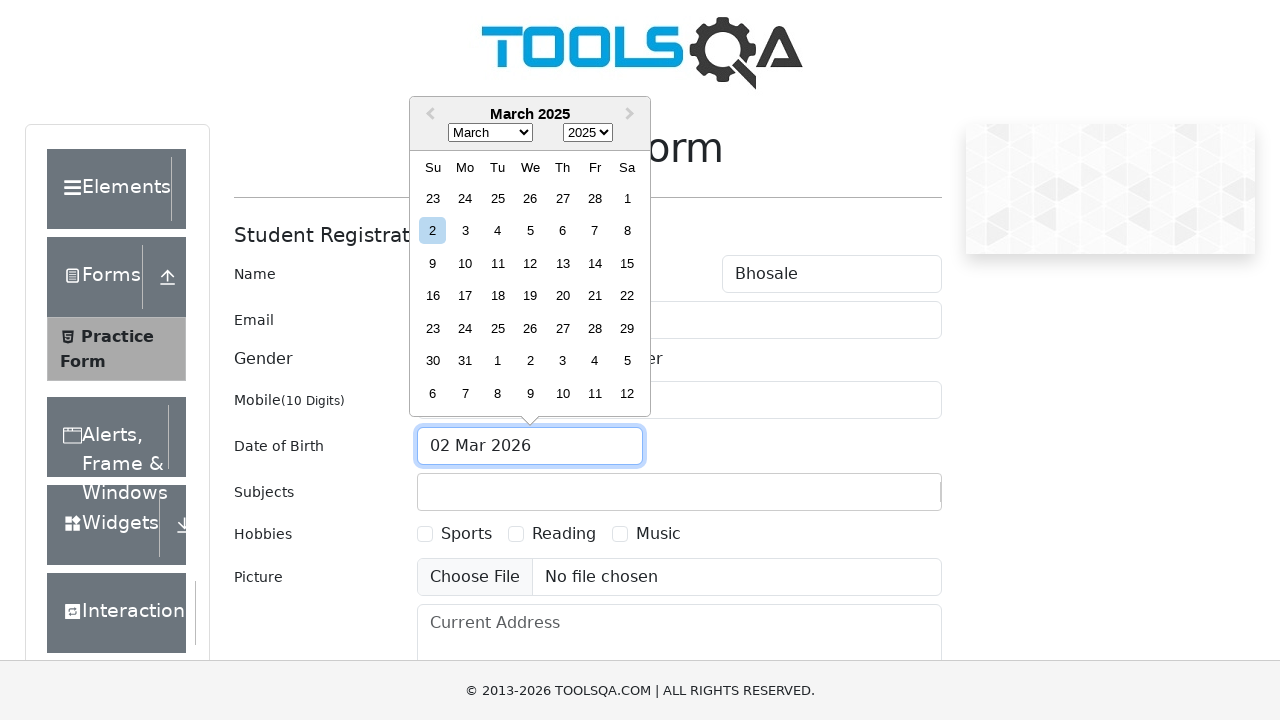

Selected January from month dropdown on .react-datepicker__month-select
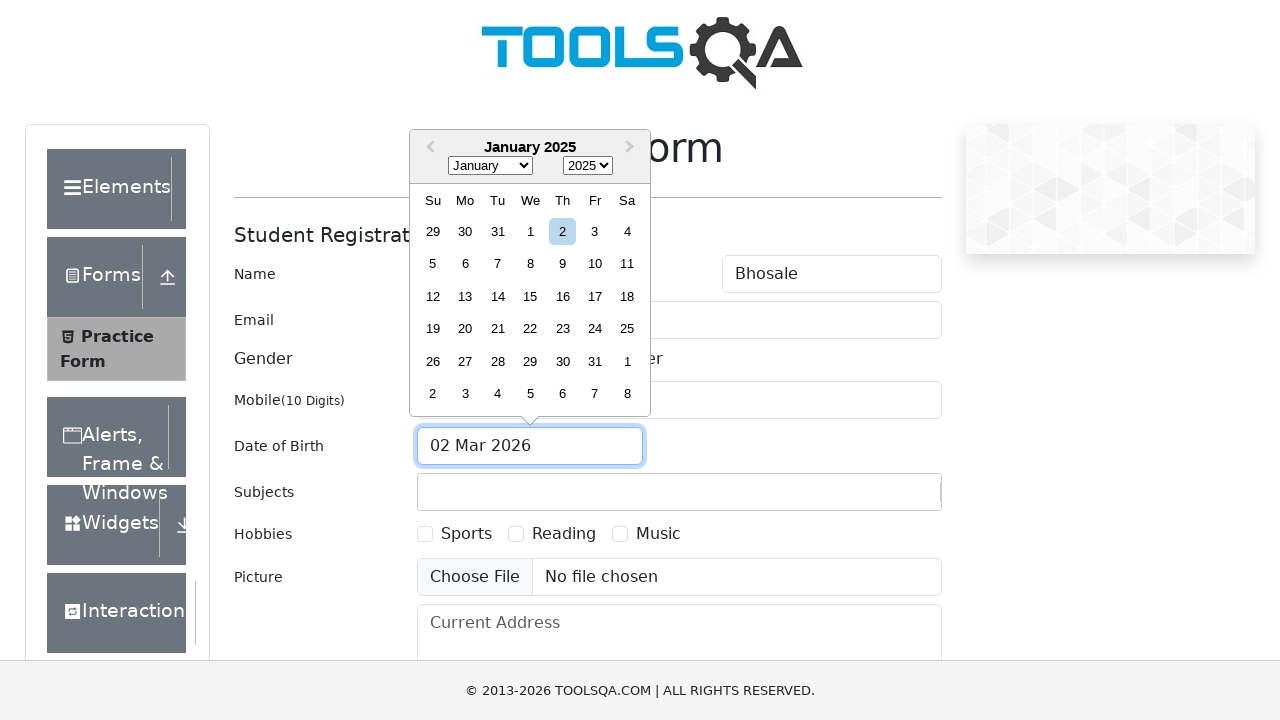

Selected 4th day from date picker at (627, 231) on .react-datepicker__day--004:not(.react-datepicker__day--outside-month)
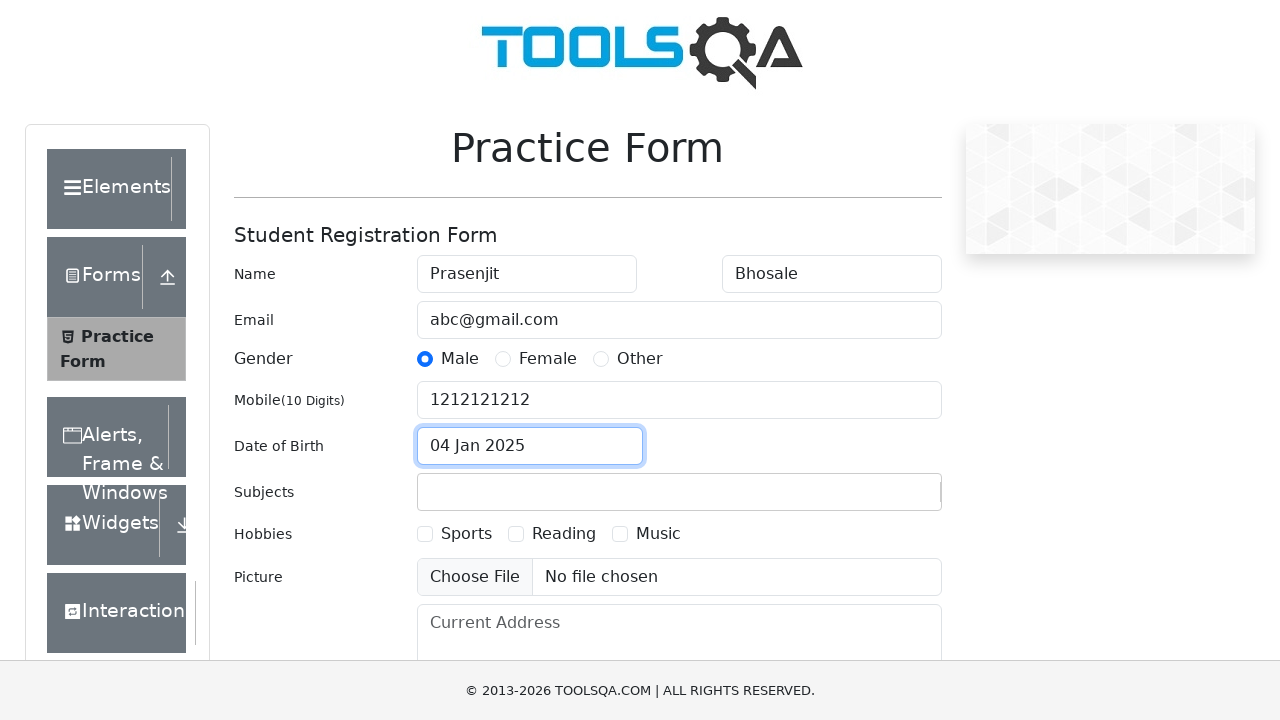

Filled subjects input with 'Maths' on #subjectsInput
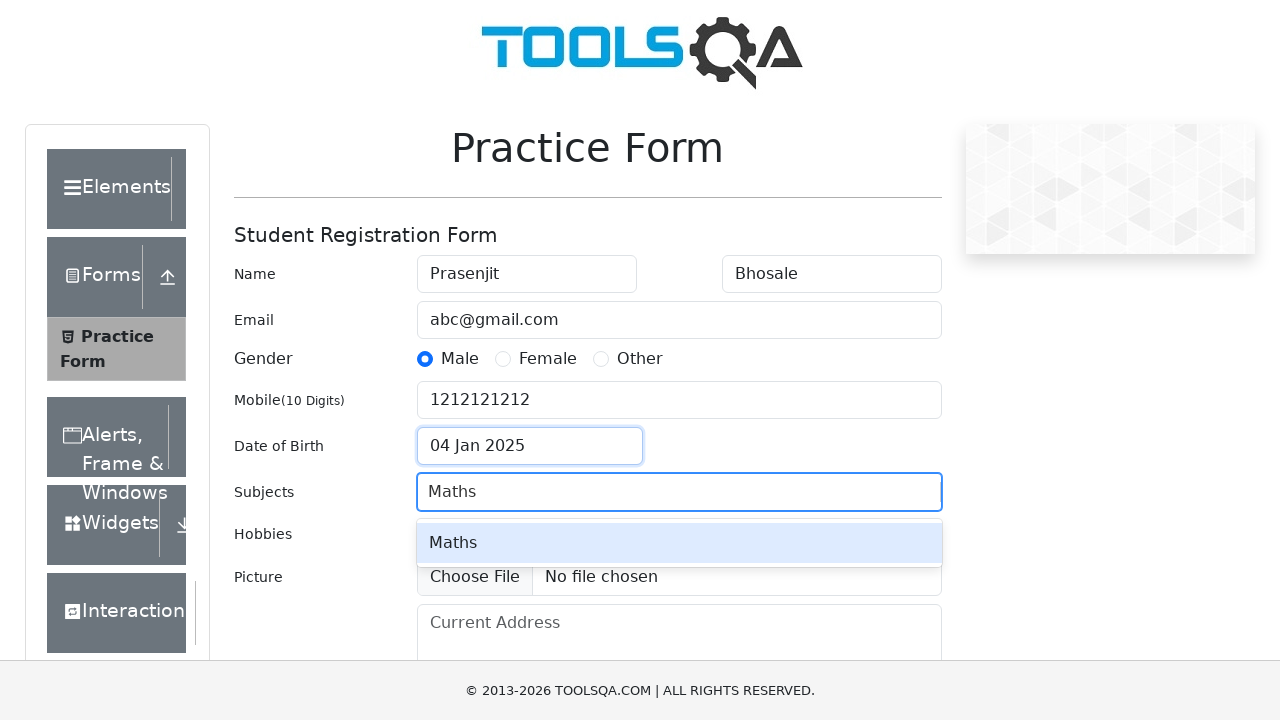

Pressed Enter to confirm subject 'Maths' on #subjectsInput
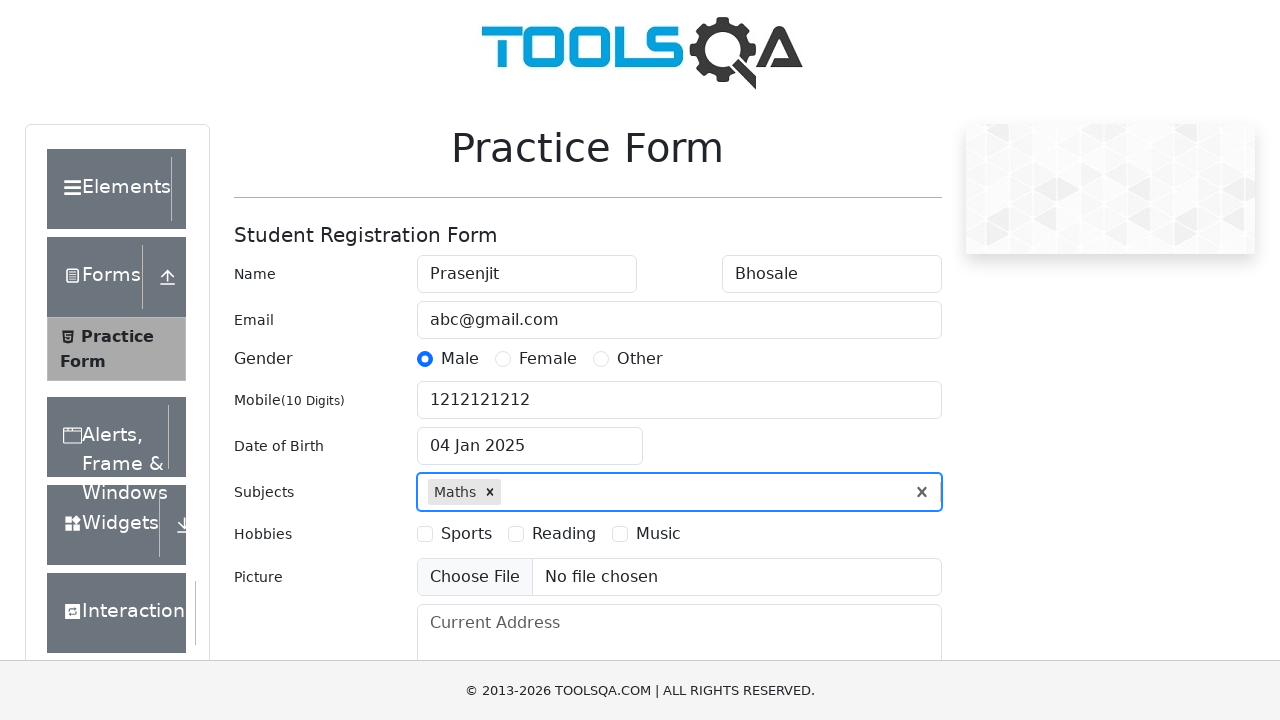

Filled subjects input with 'Phy' on #subjectsInput
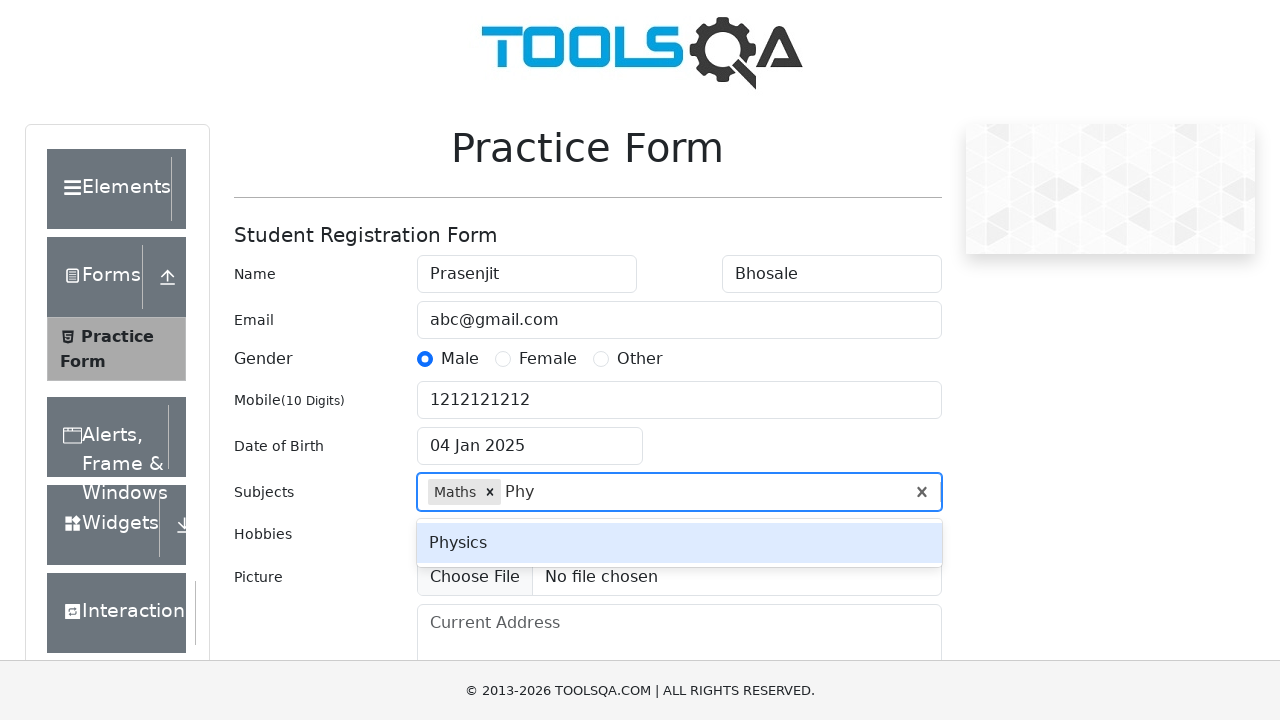

Pressed Enter to confirm subject 'Phy' on #subjectsInput
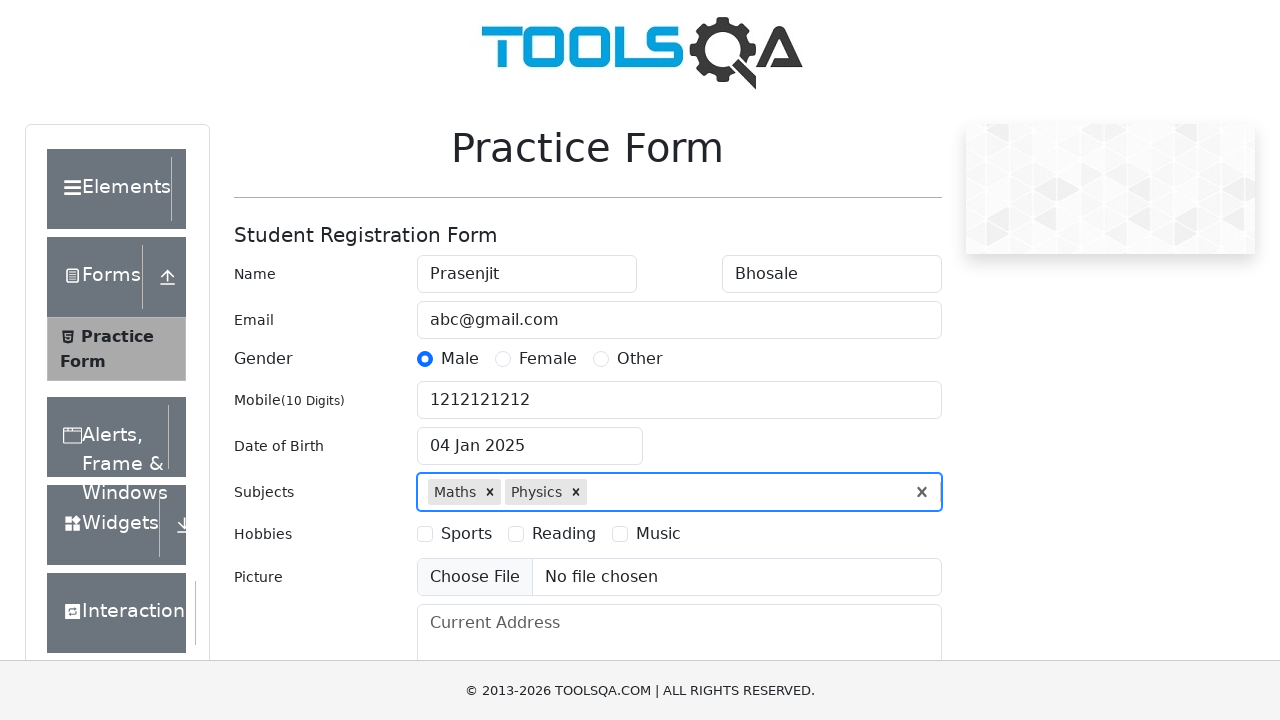

Filled subjects input with 'Co' on #subjectsInput
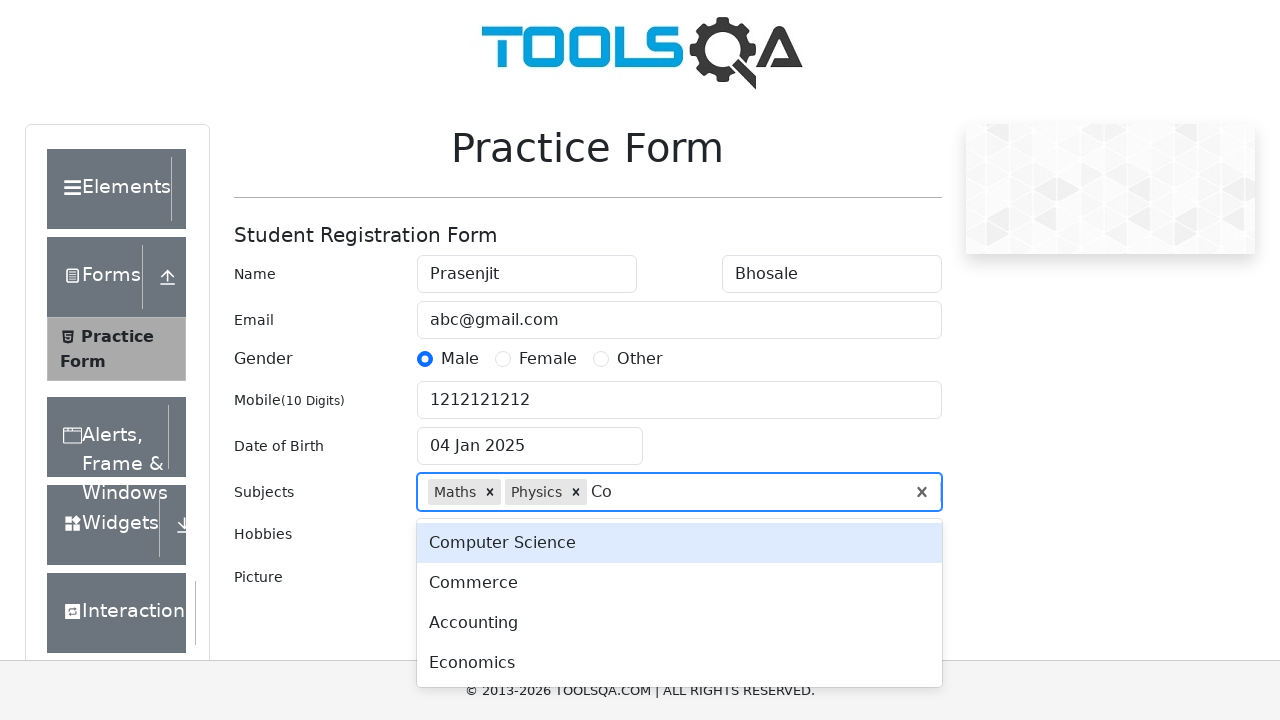

Pressed Enter to confirm subject 'Co' on #subjectsInput
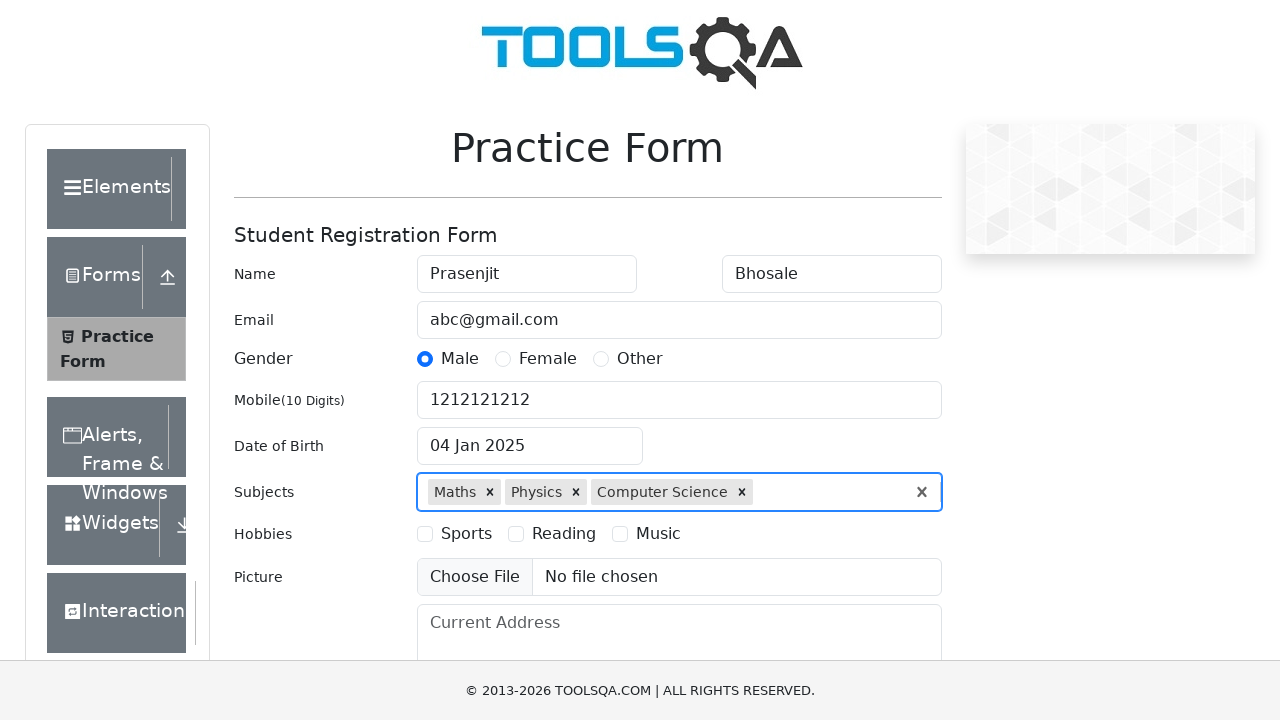

Selected Sports hobby checkbox at (466, 534) on label[for='hobbies-checkbox-1']
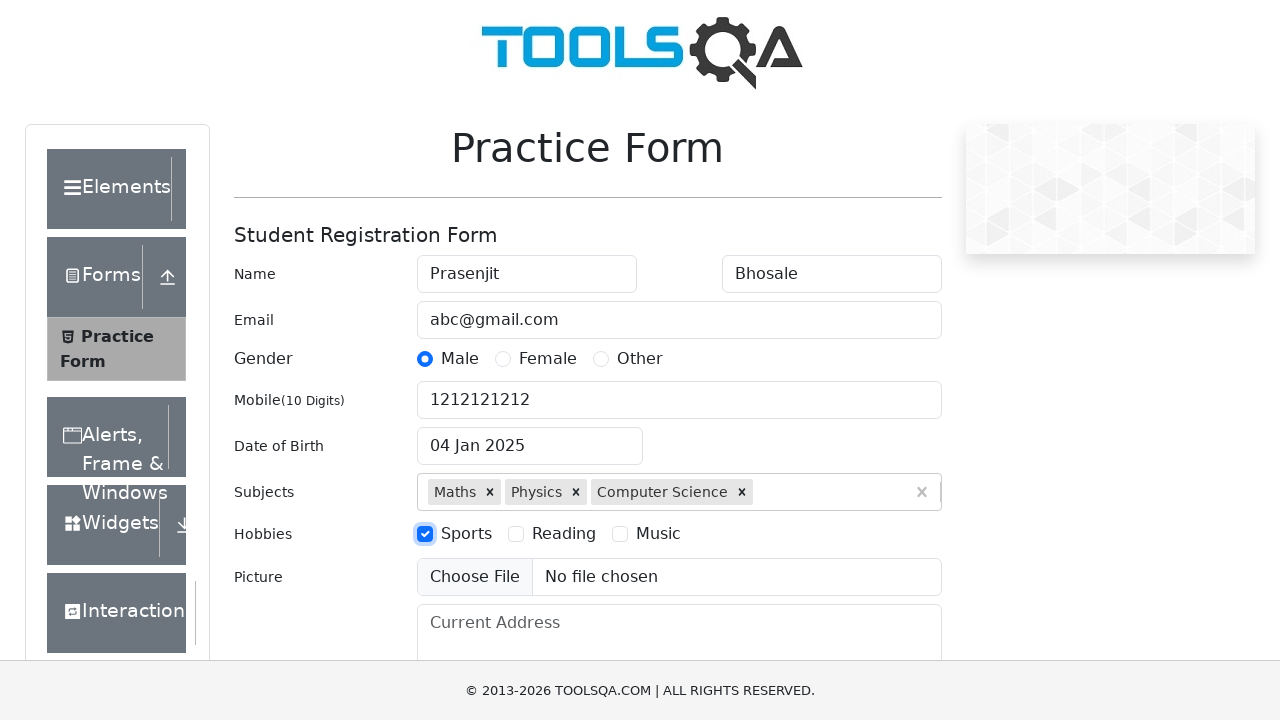

Scrolled down the page by 400 pixels
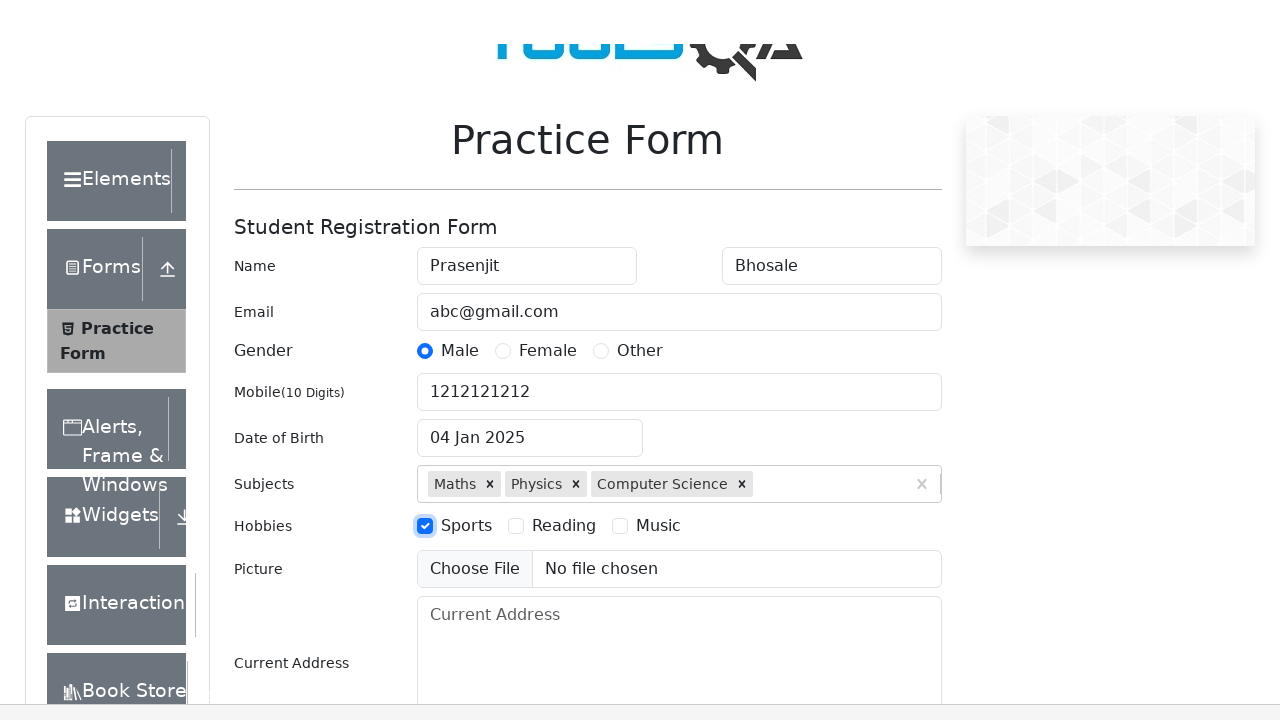

Filled current address with '123 Test Street, Sample City' on #currentAddress
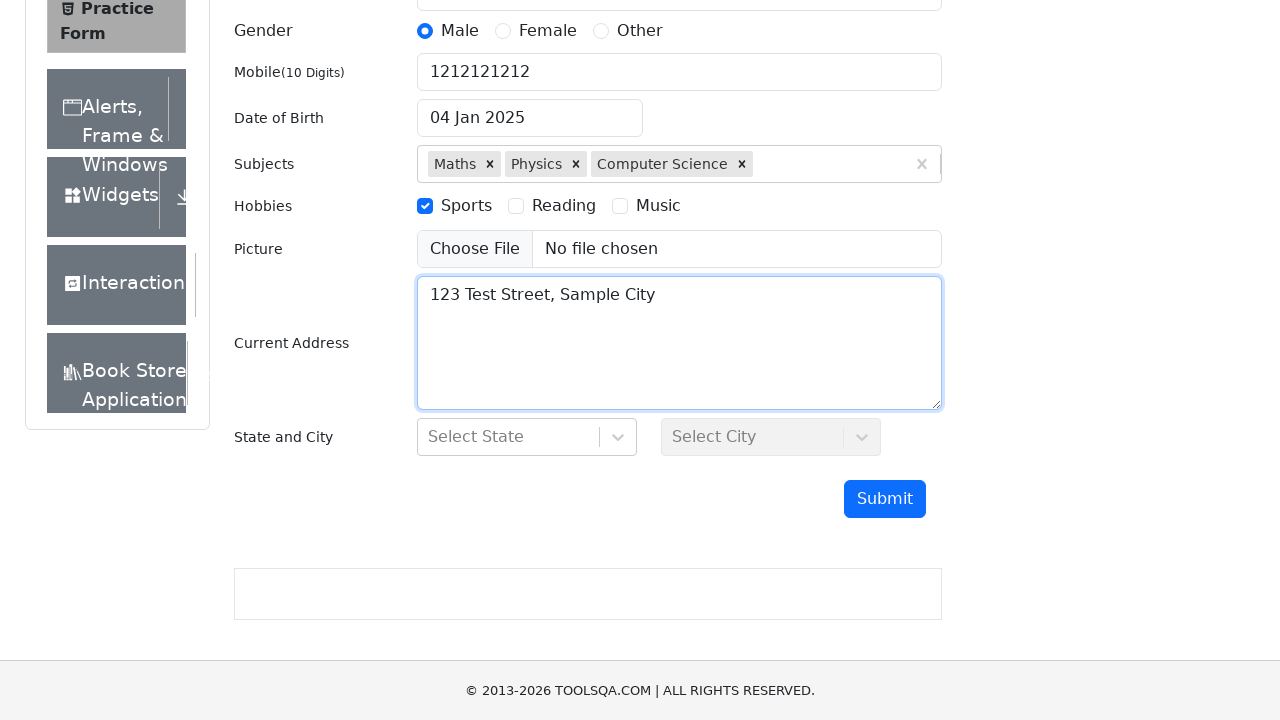

Filled state input with 'NCR' on #react-select-3-input
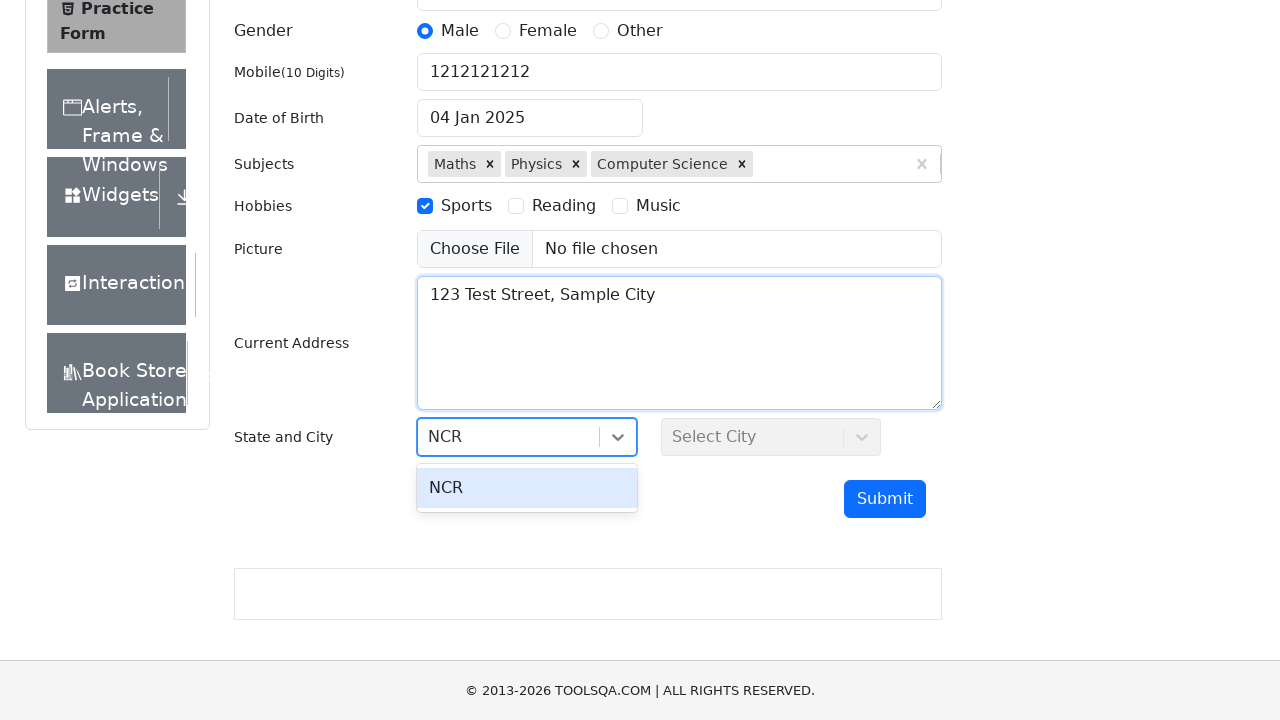

Pressed Enter to confirm state selection 'NCR' on #react-select-3-input
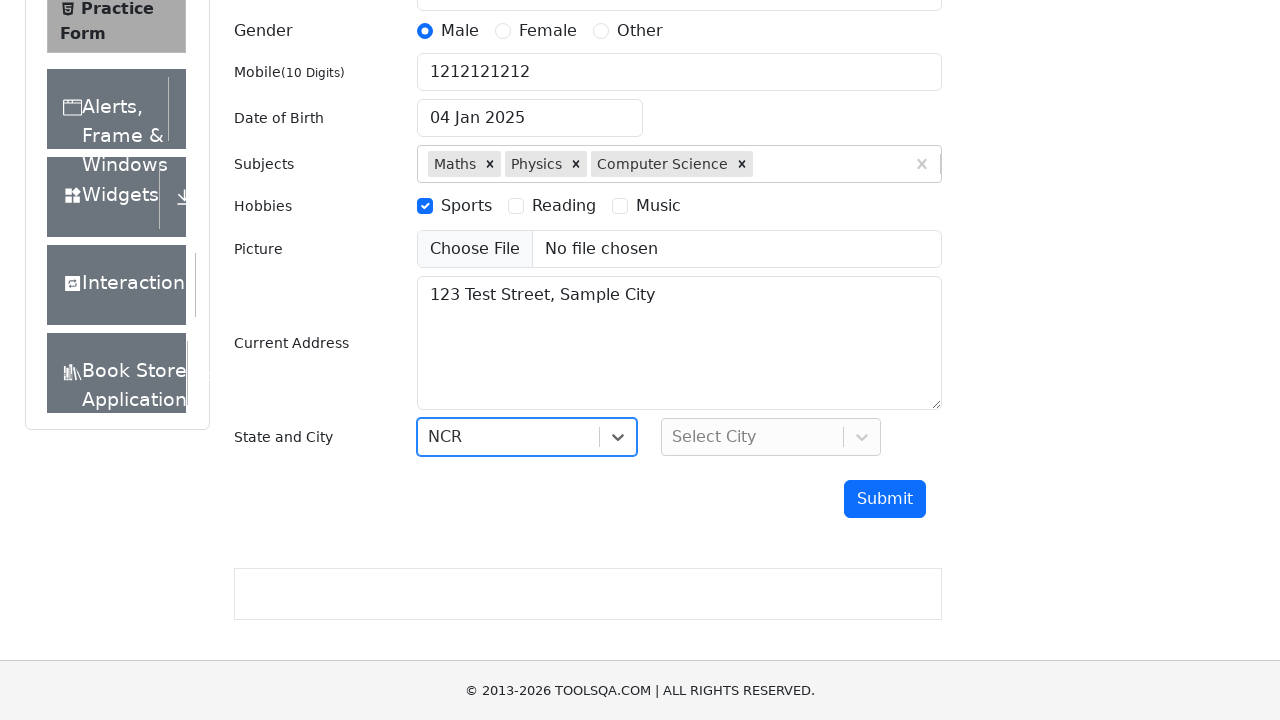

Filled city input with 'Delhi' on #react-select-4-input
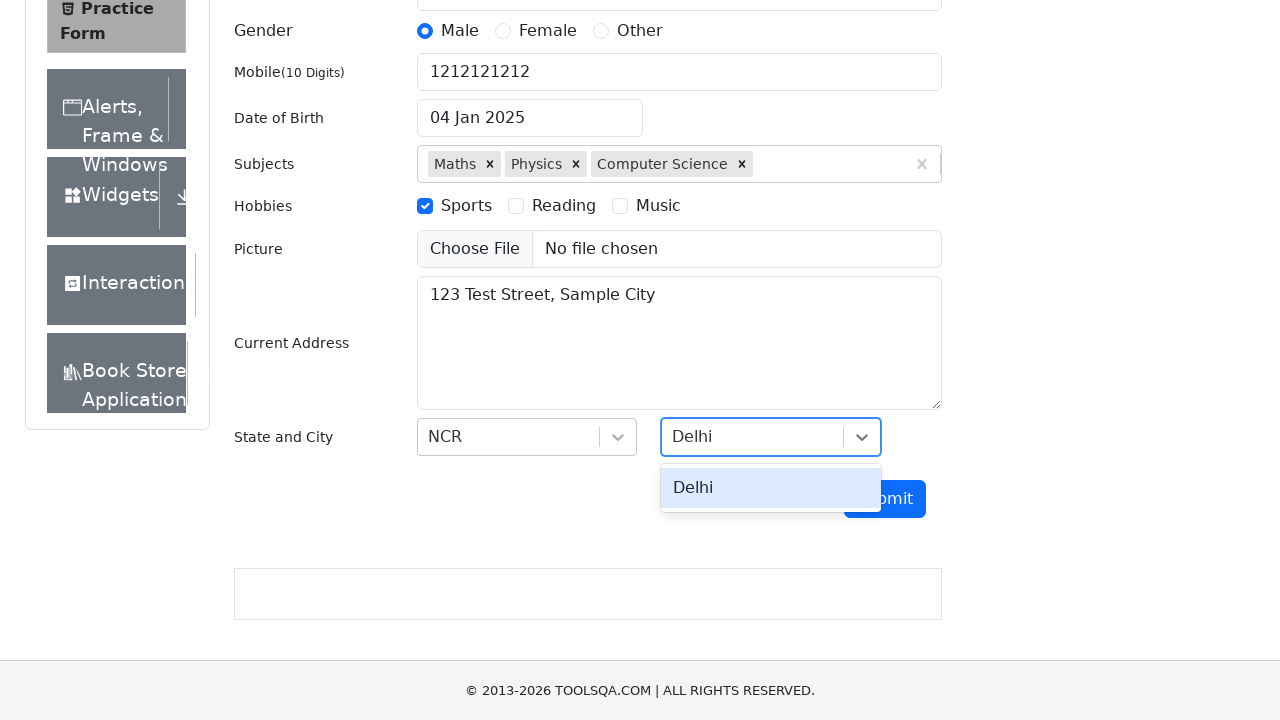

Pressed Enter to confirm city selection 'Delhi' on #react-select-4-input
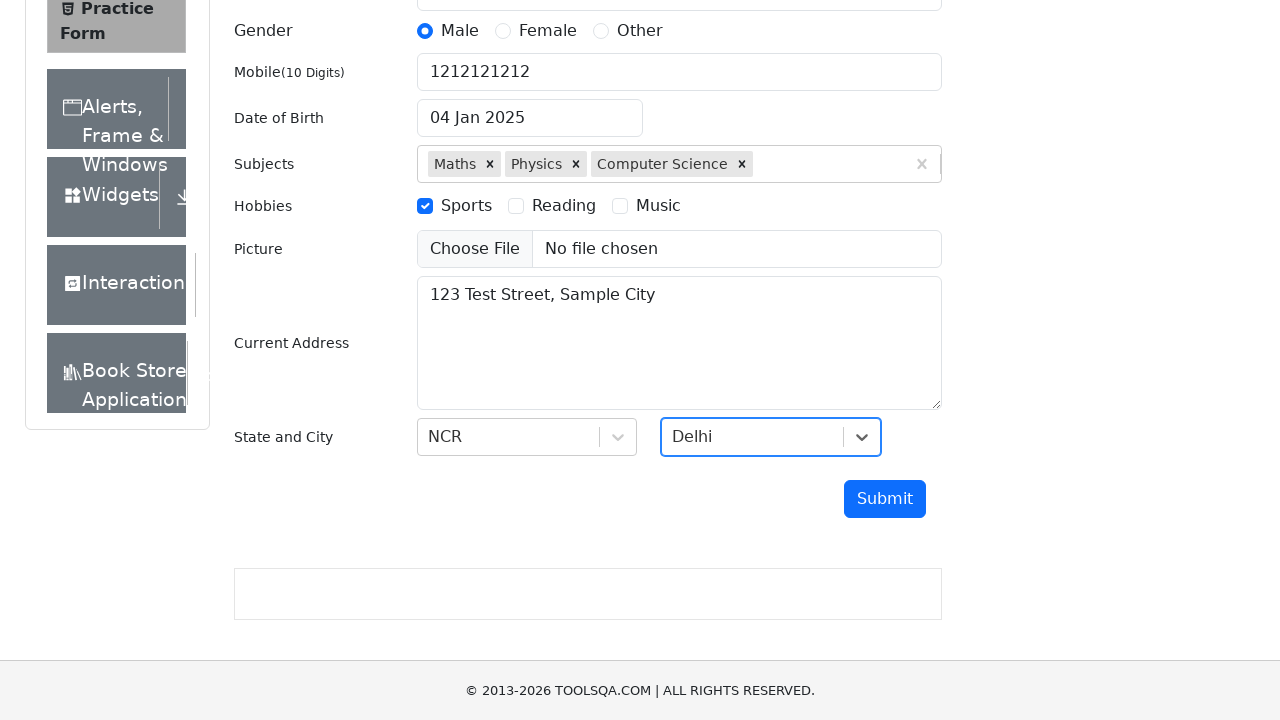

Clicked submit button to submit the practice form at (885, 499) on #submit
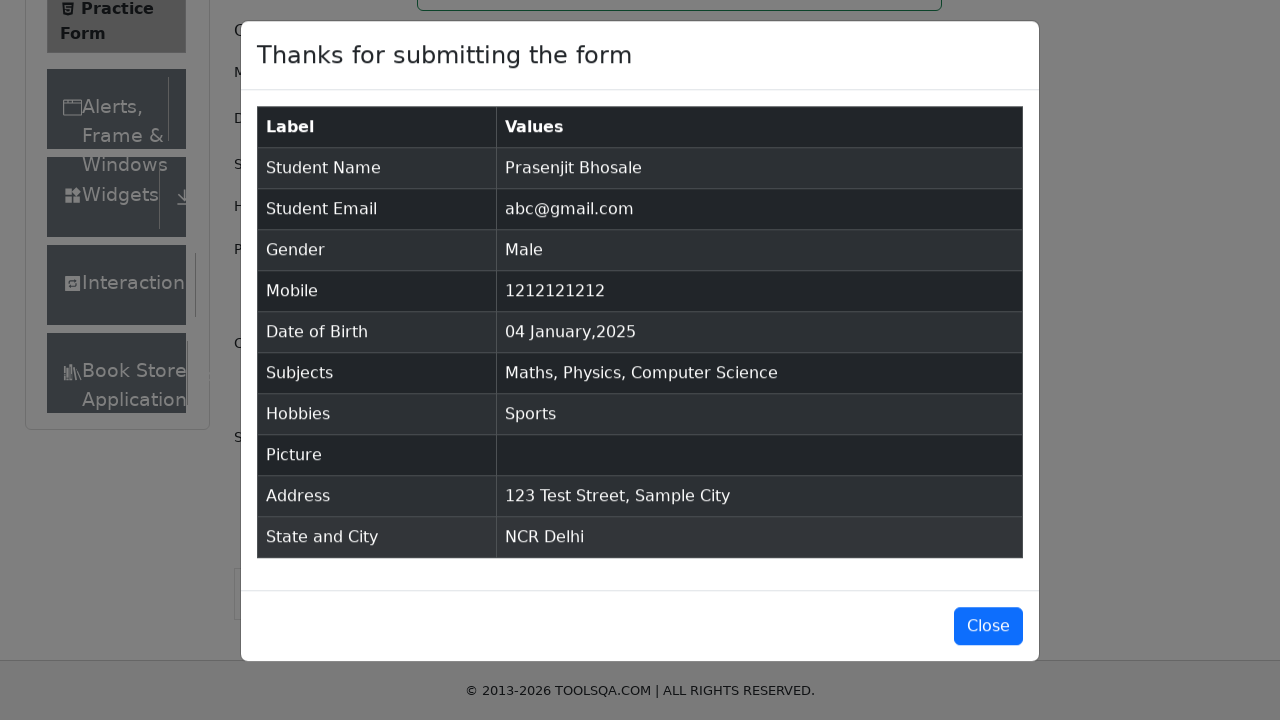

Form submission confirmed - modal content loaded
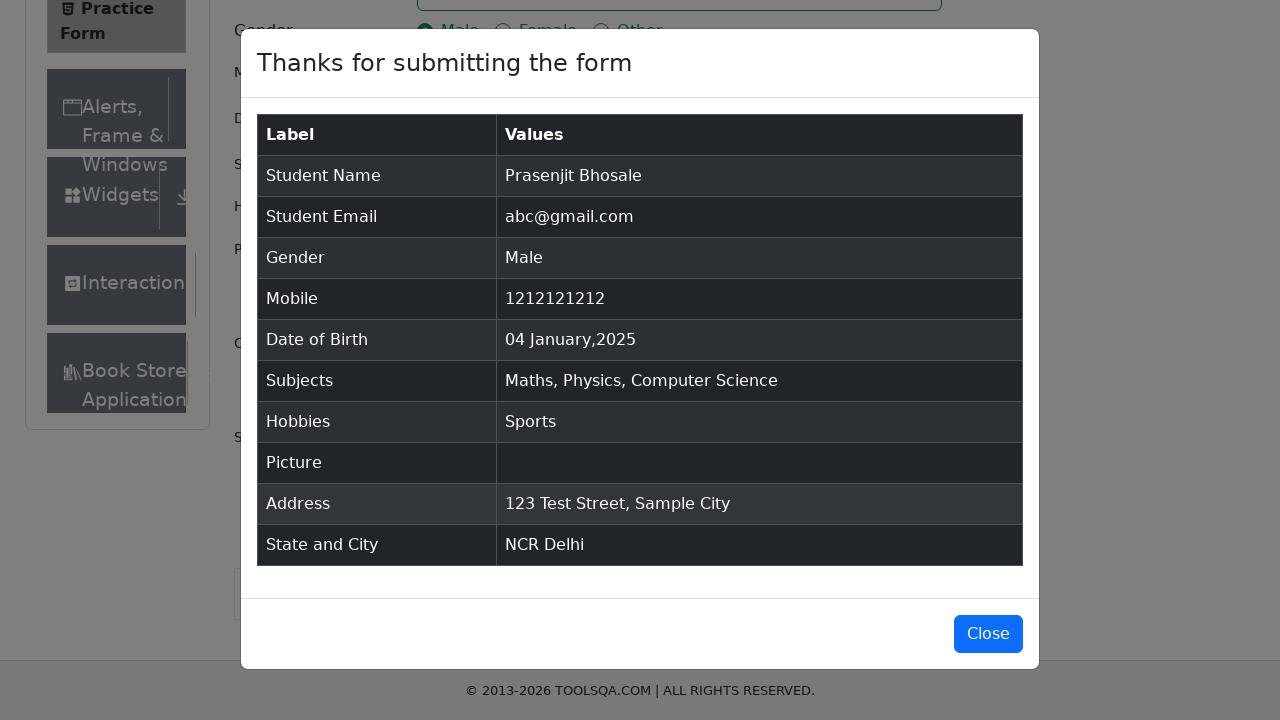

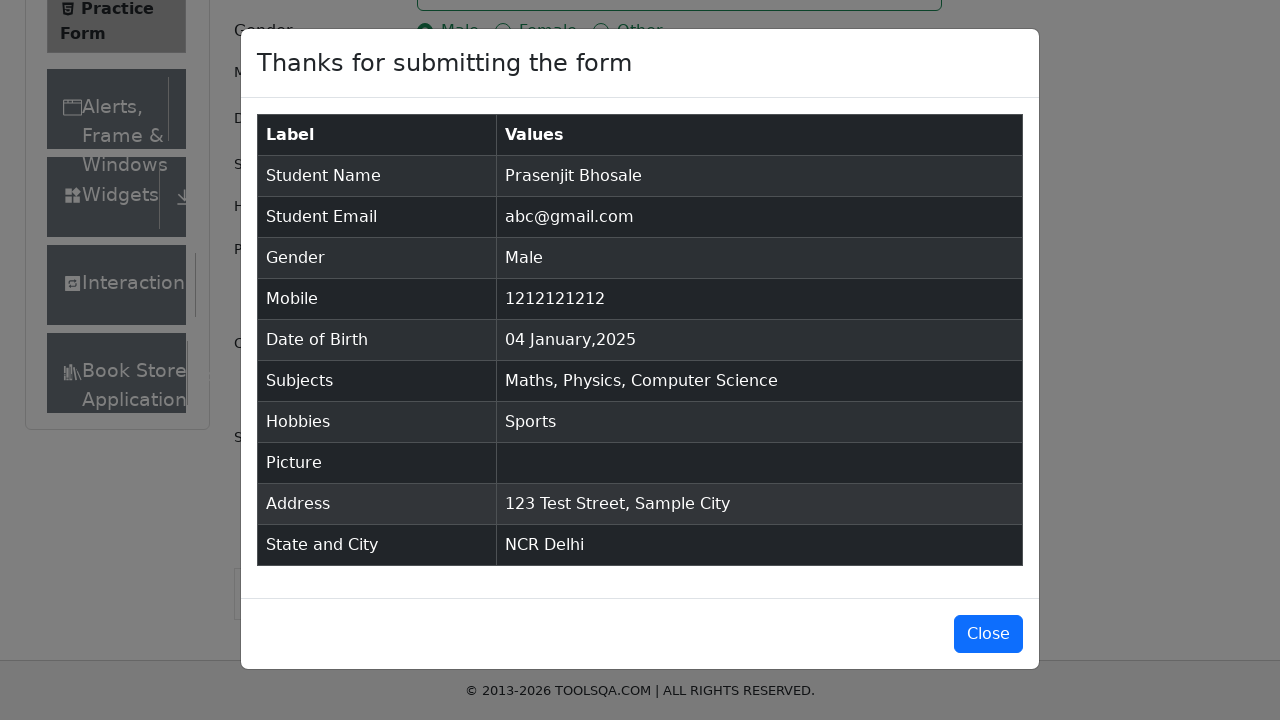